Tests the search functionality on python.org by entering "pycon" as a search query and submitting the form

Starting URL: https://python.org/

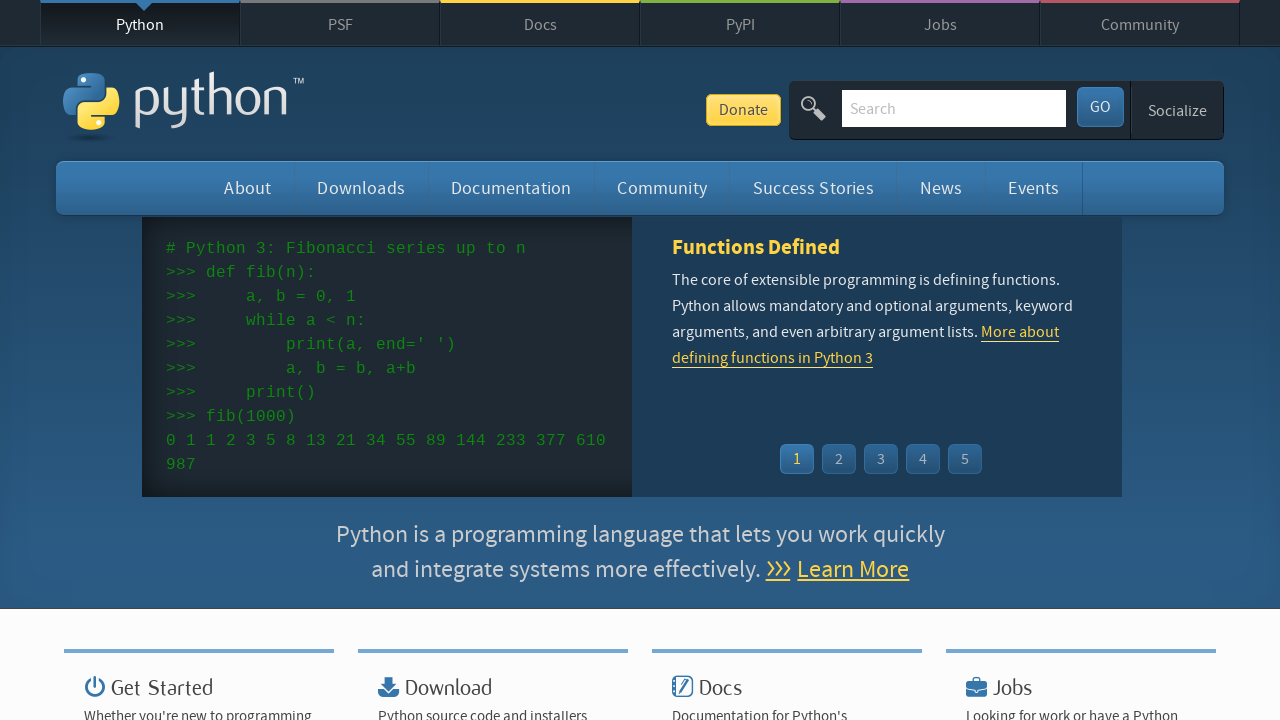

Filled search box with 'pycon' query on input[name='q']
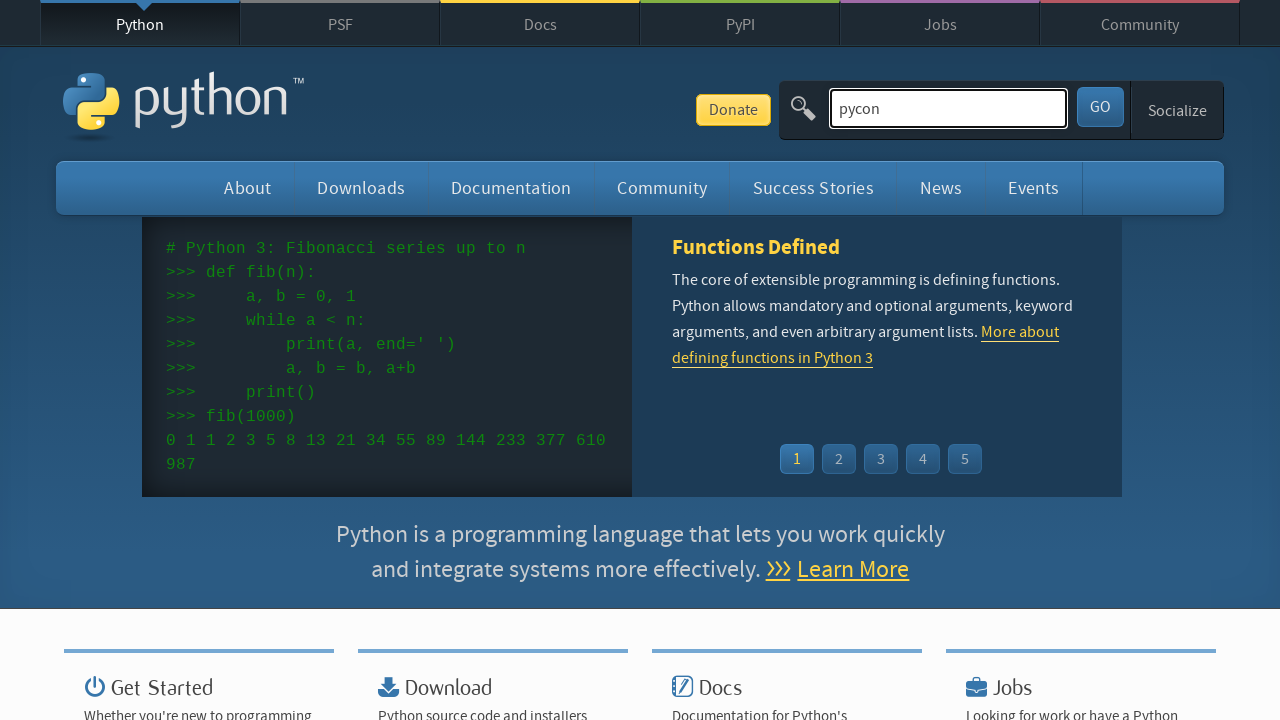

Pressed Enter to submit search form on input[name='q']
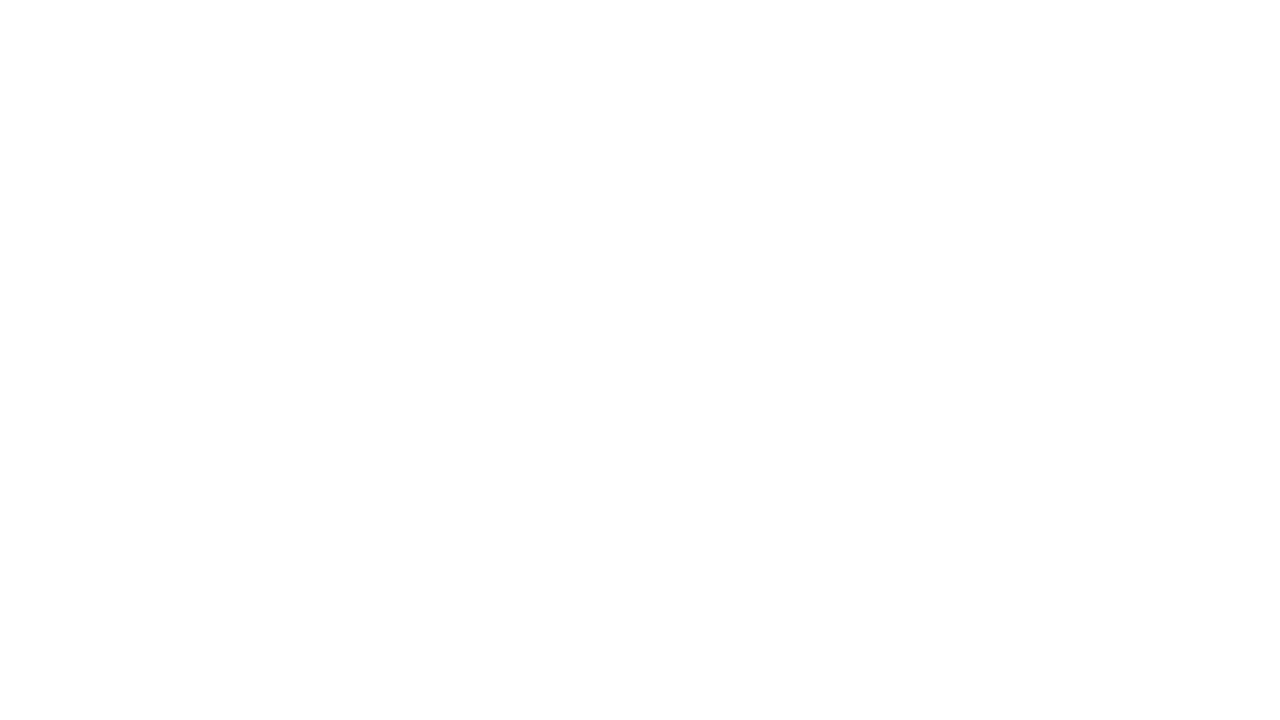

Search results loaded and network idle
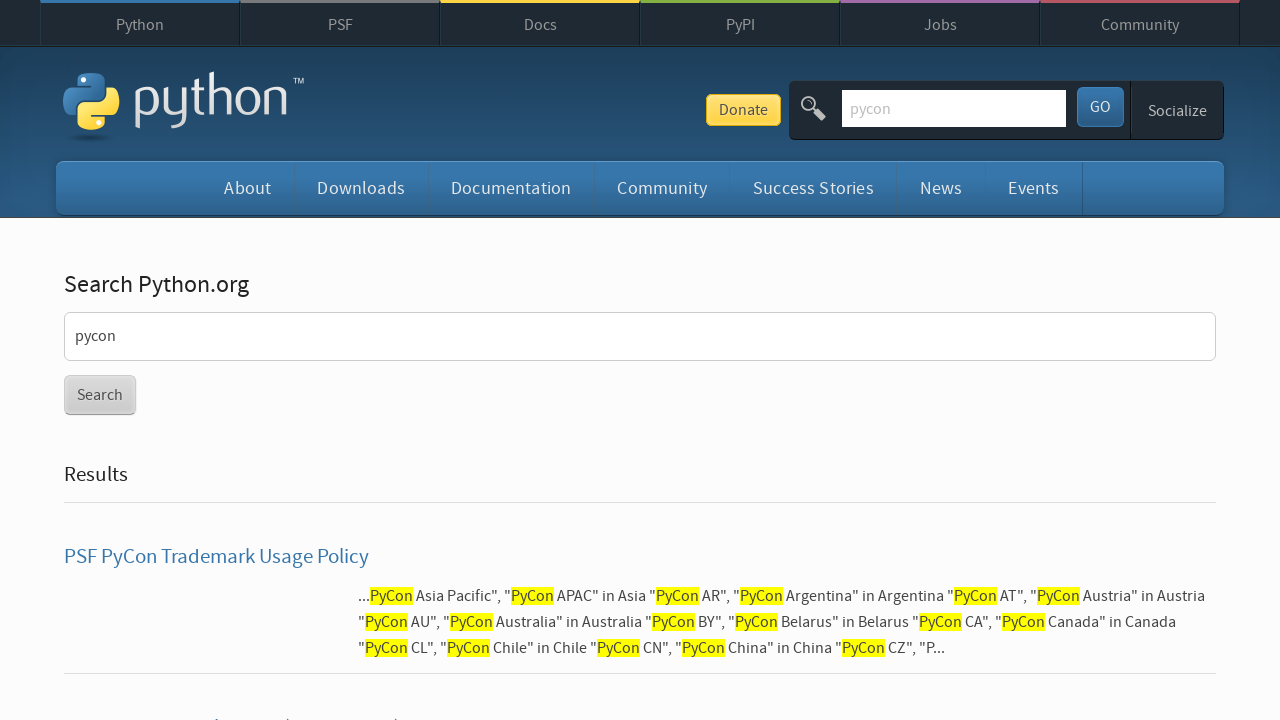

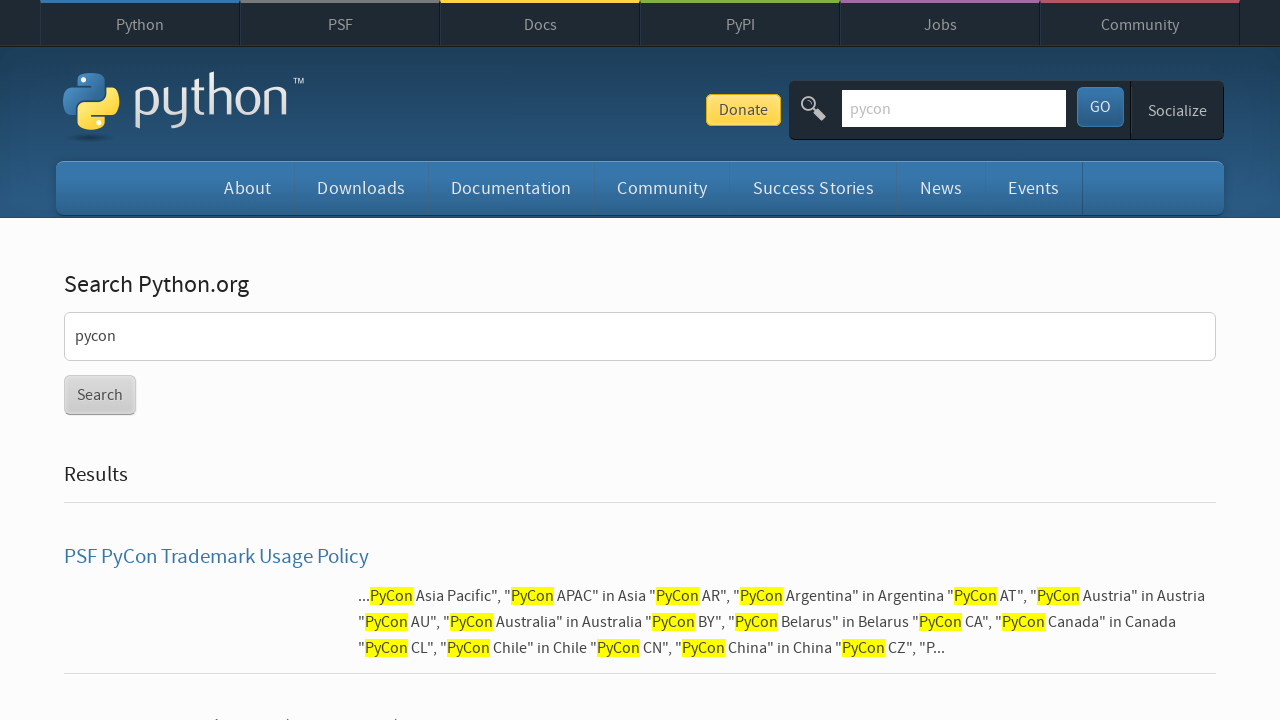